Navigates to the DemoBlaze website and clicks on an element with ID 'itemc'

Starting URL: https://www.demoblaze.com/

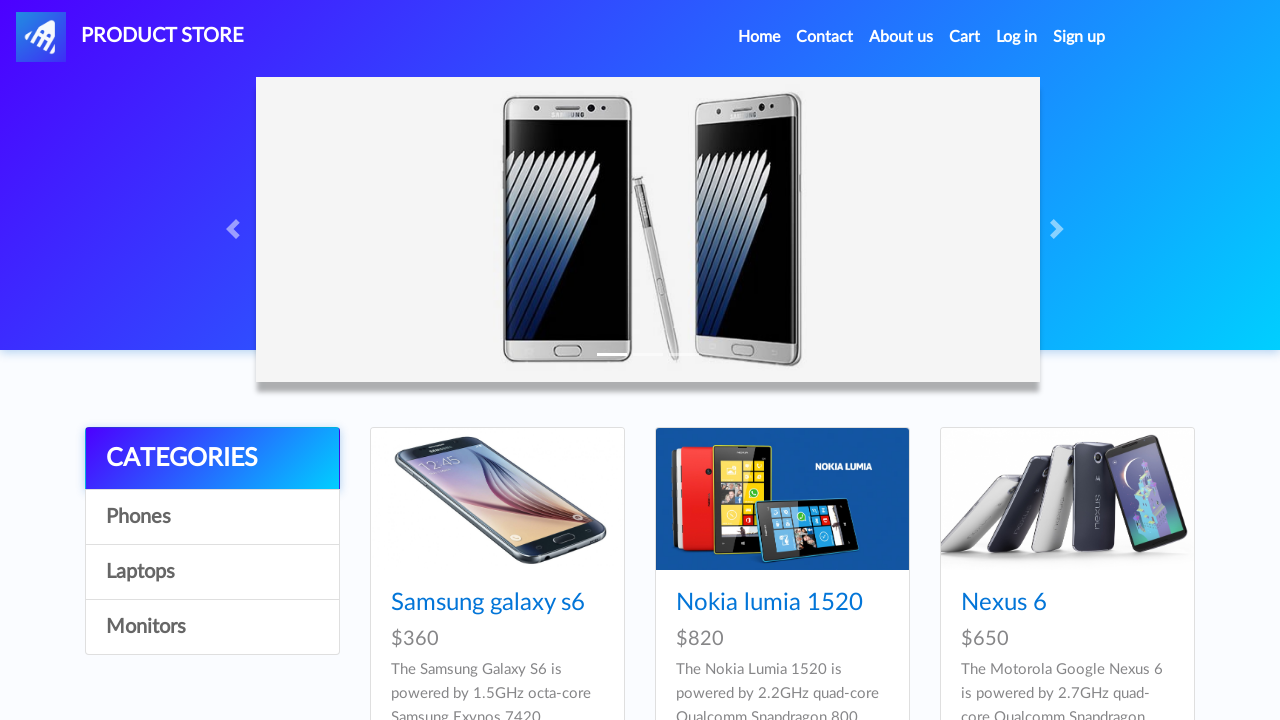

Navigated to DemoBlaze website
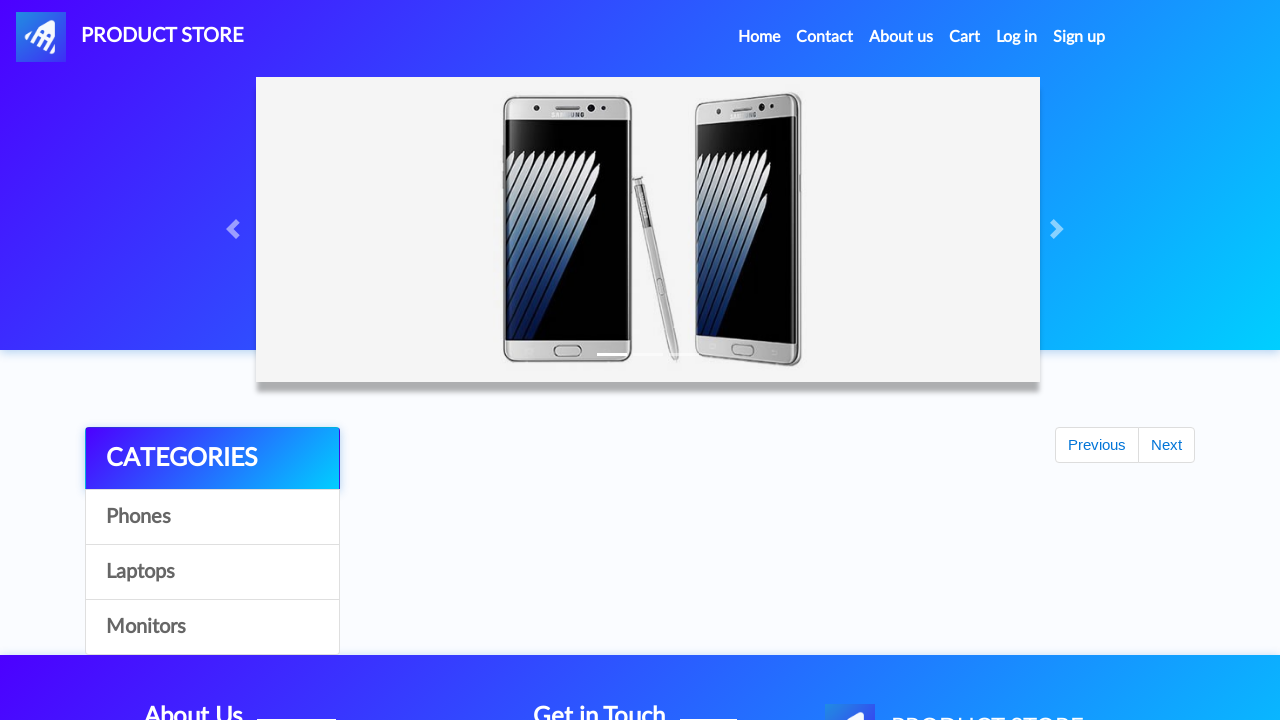

Clicked on element with ID 'itemc' at (212, 517) on #itemc
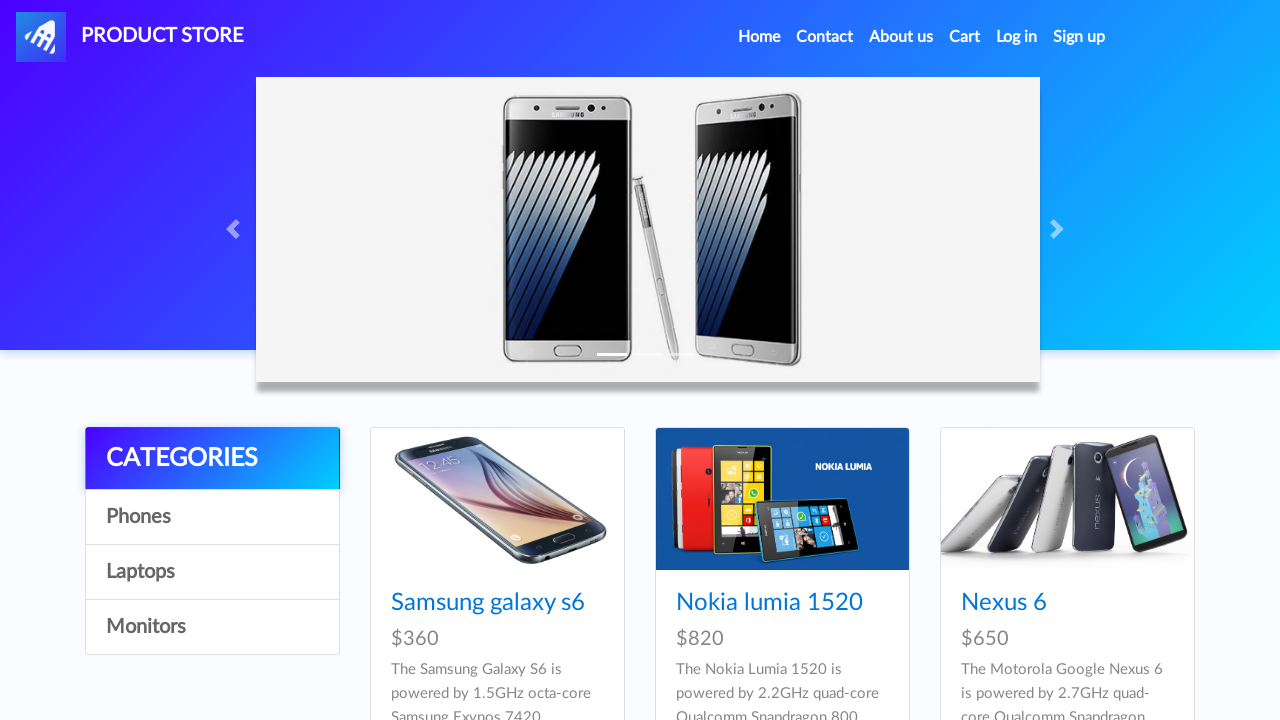

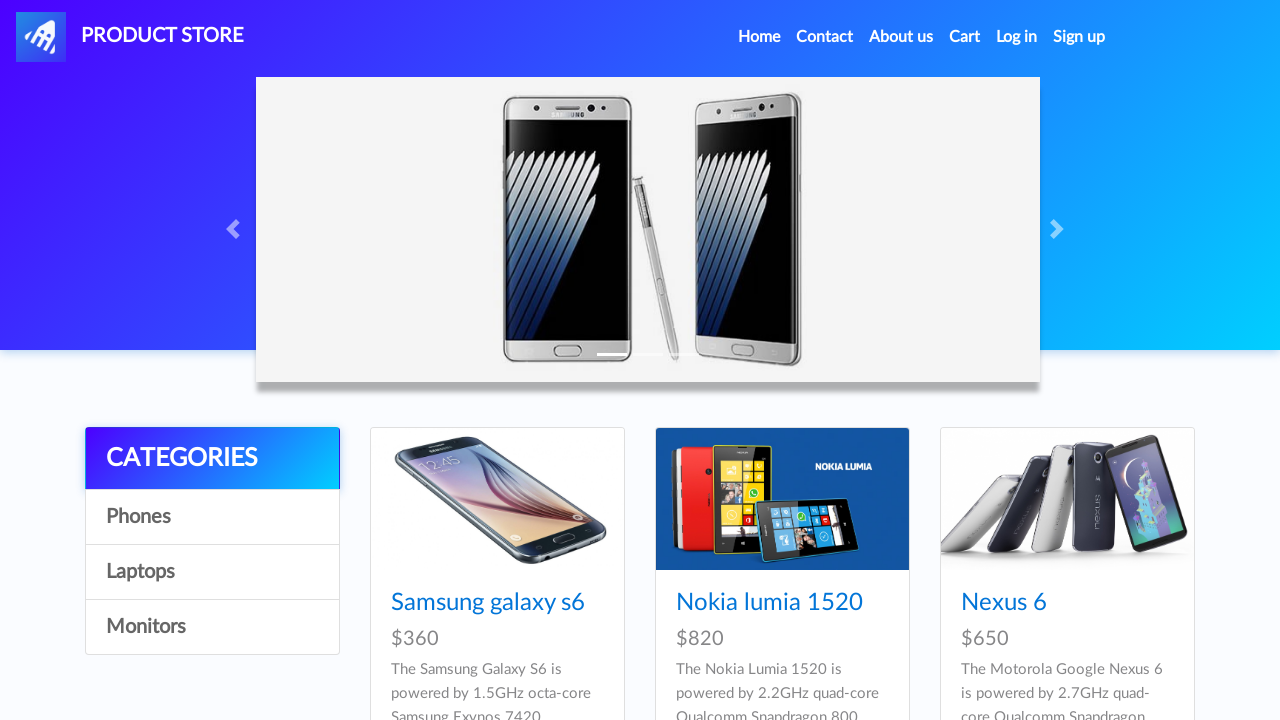